Tests dropdown selection functionality by selecting a country from a dropdown menu without using Select class

Starting URL: https://www.orangehrm.com/en/hris-hr-software-demo/

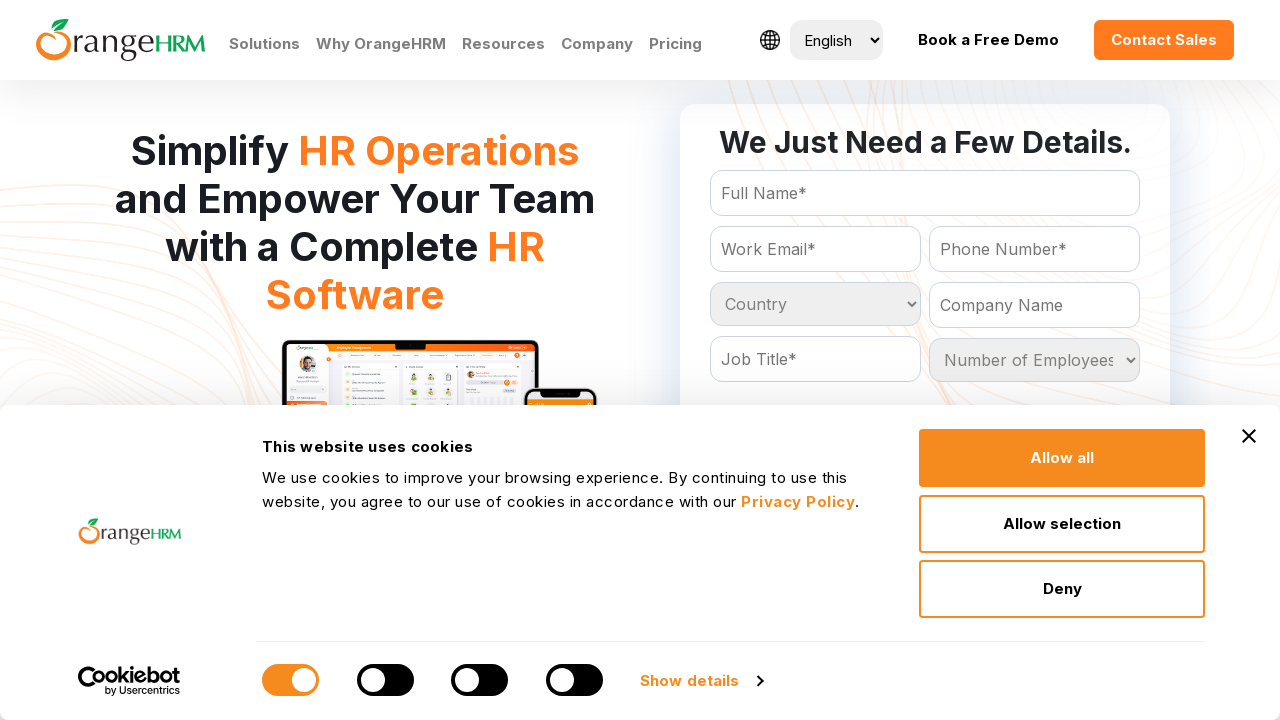

Found all country dropdown options
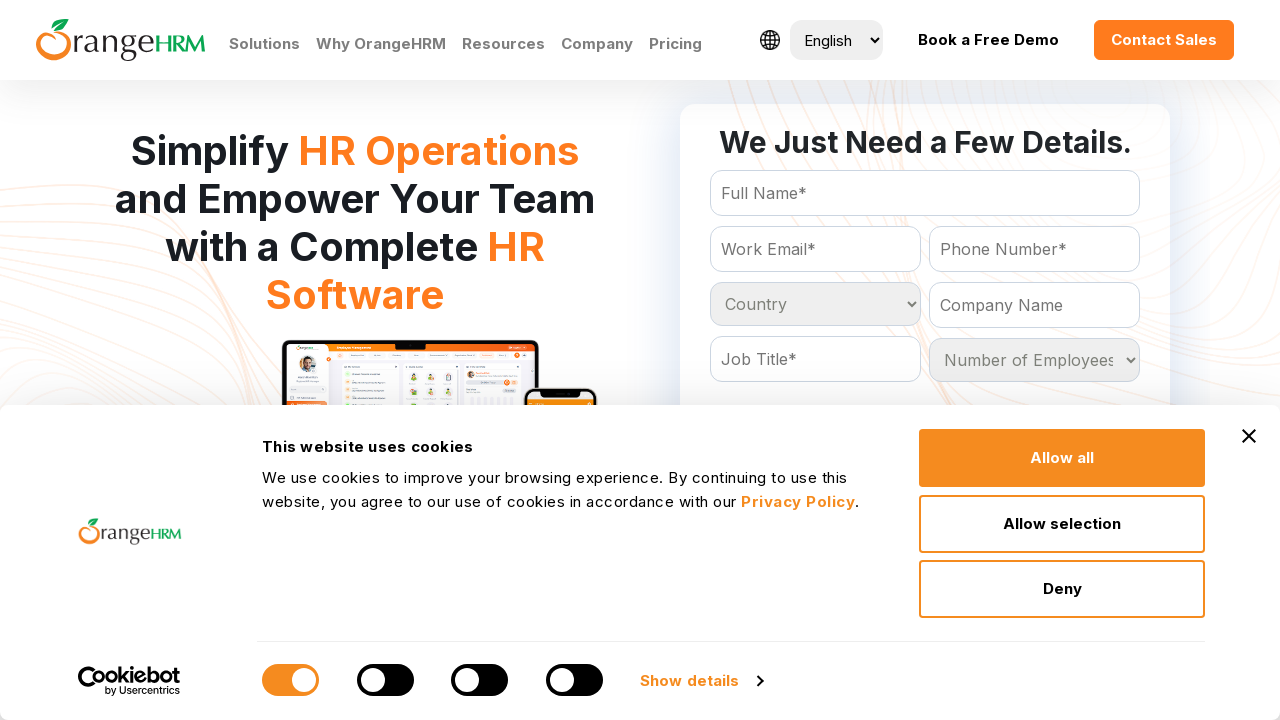

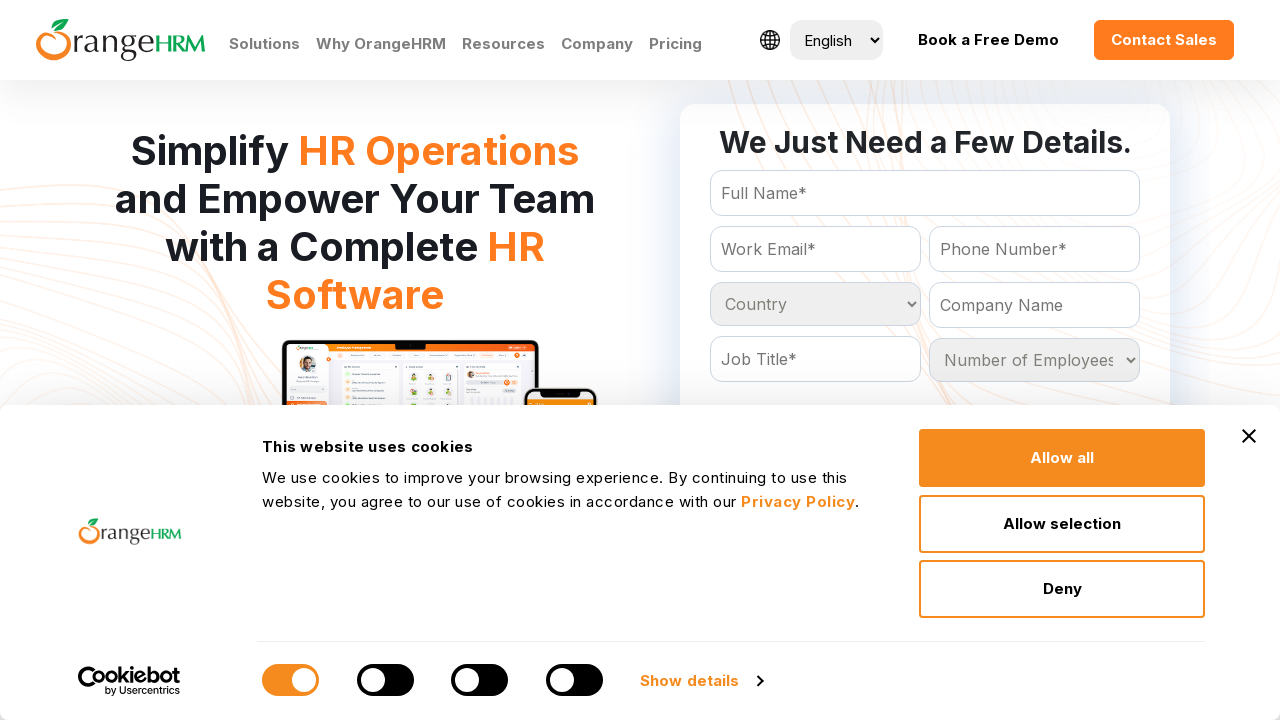